Tests dropdown selection functionality on BlazeDemo by verifying dropdown options and selecting departure city

Starting URL: https://blazedemo.com/

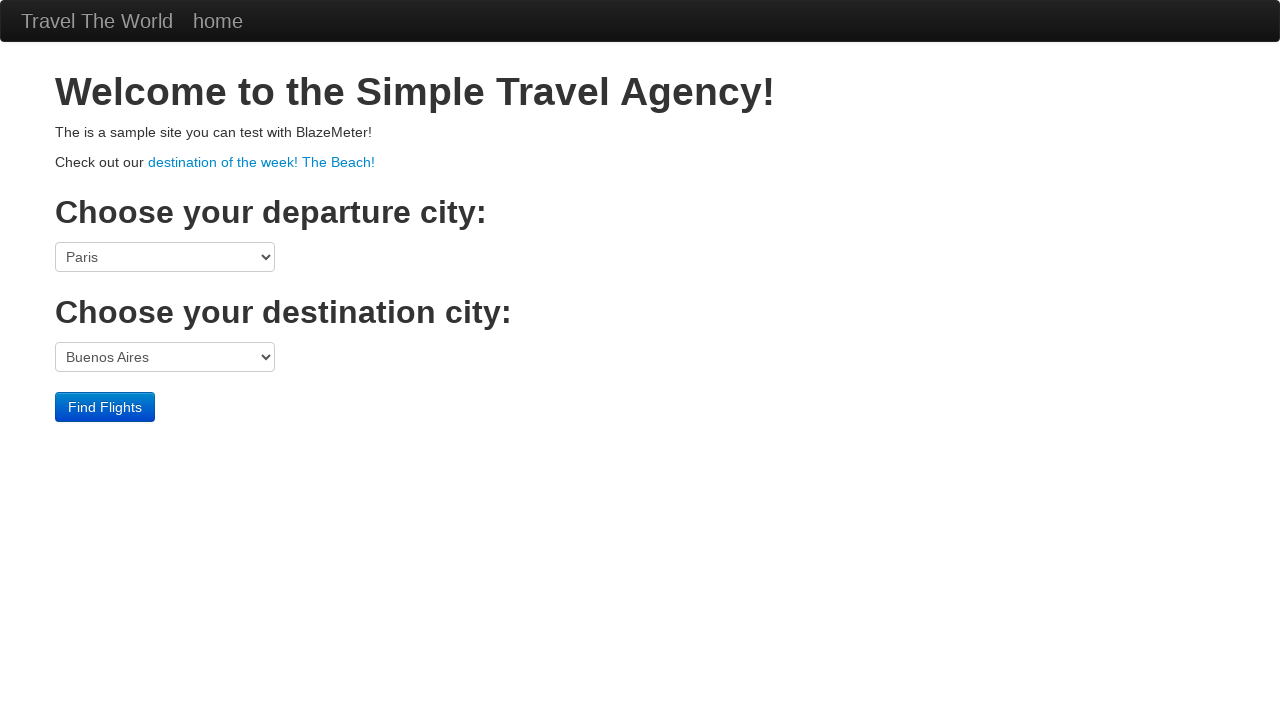

Located departure dropdown element
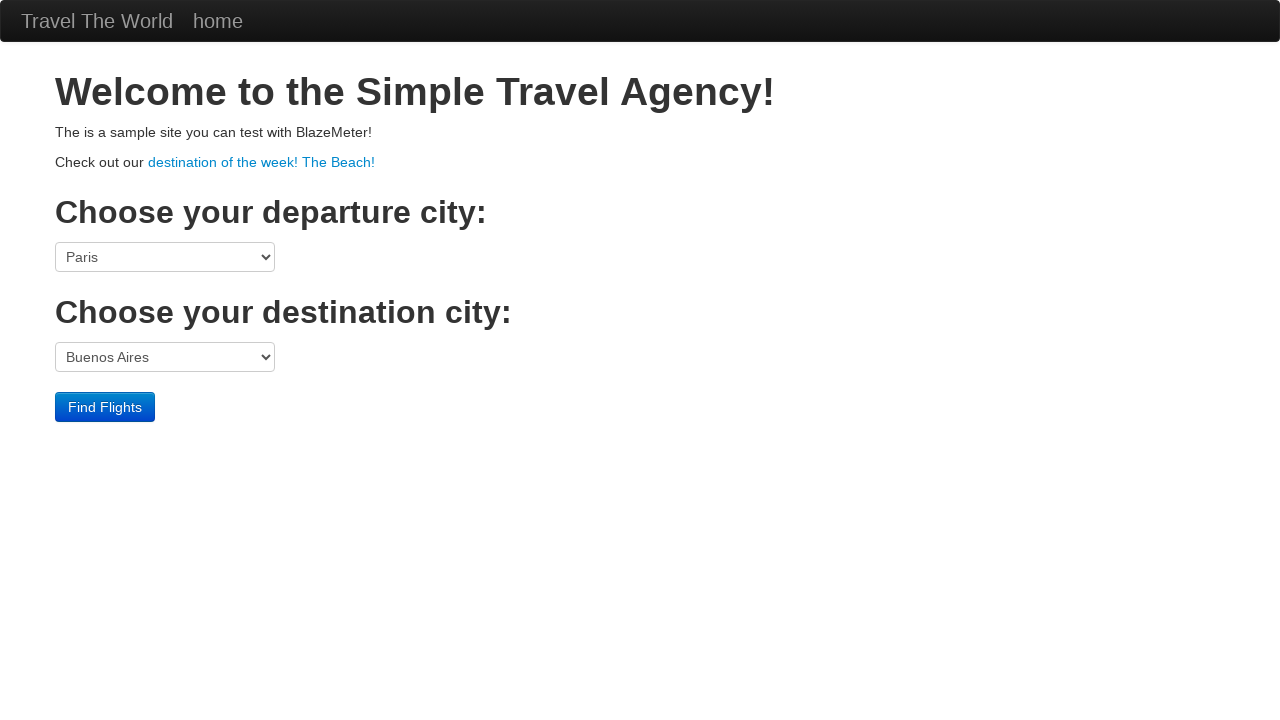

Located destination dropdown element
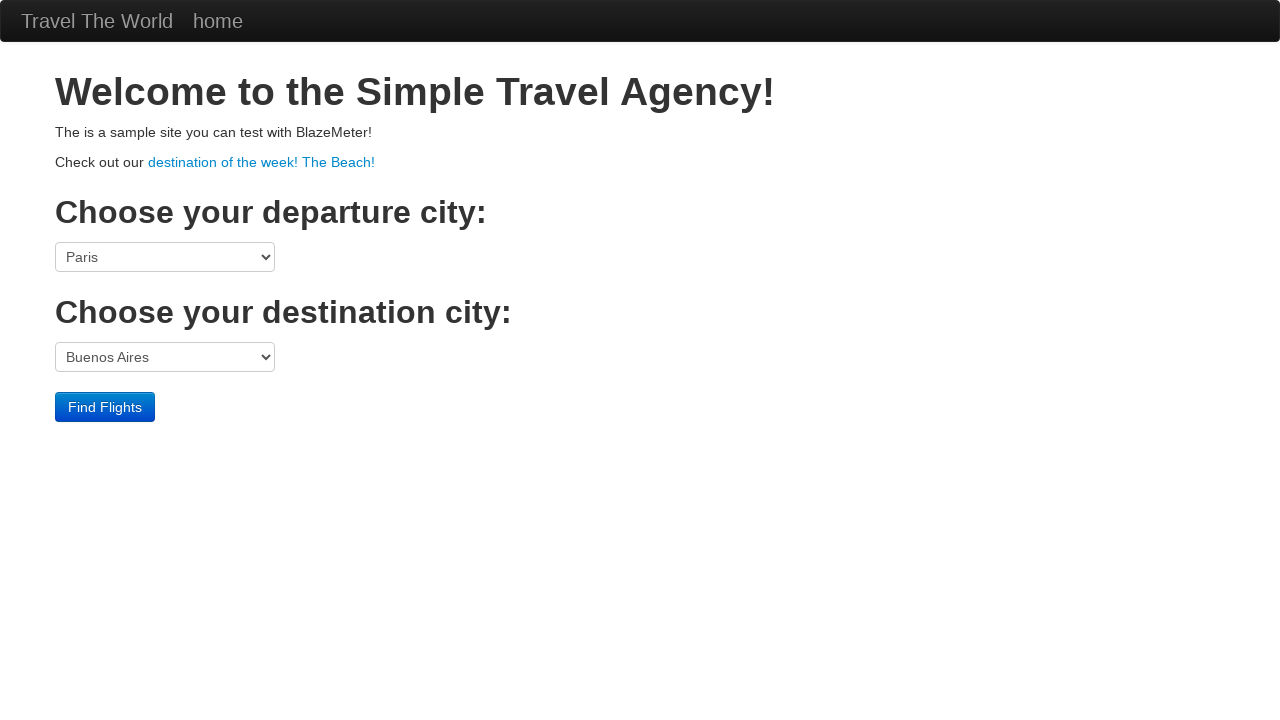

Retrieved default departure city: Paris
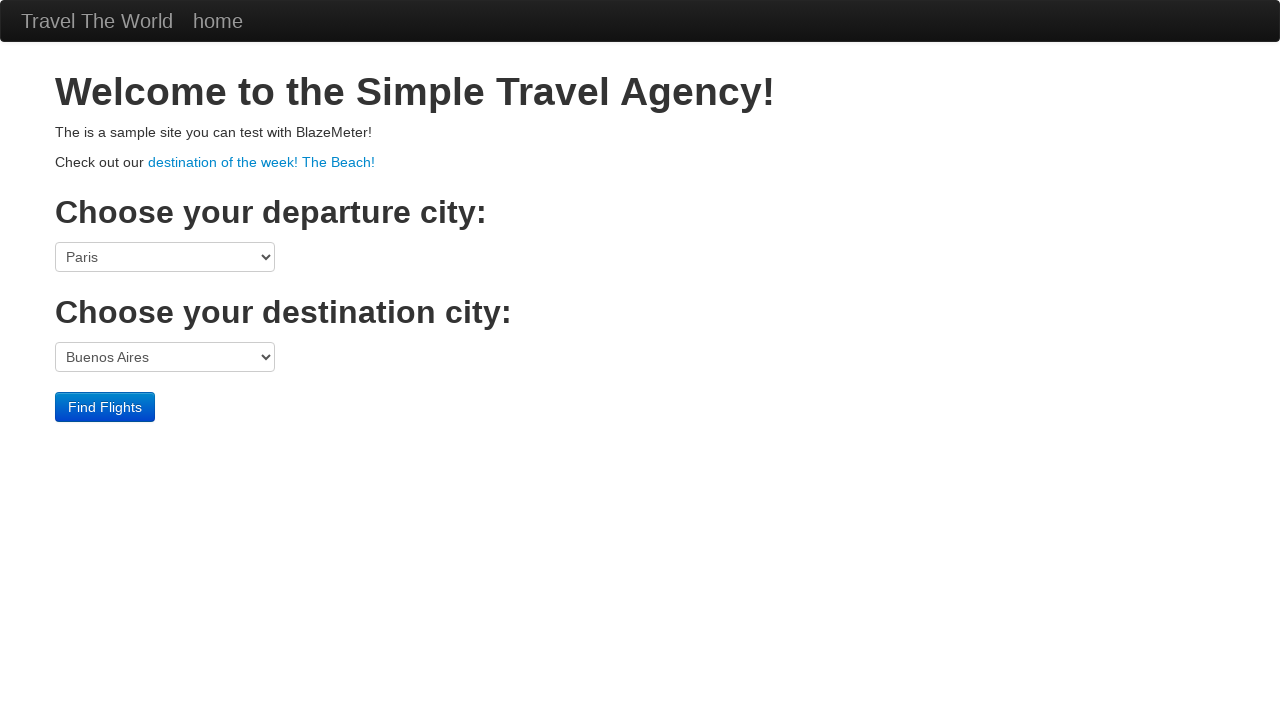

Retrieved default destination city: Buenos Aires
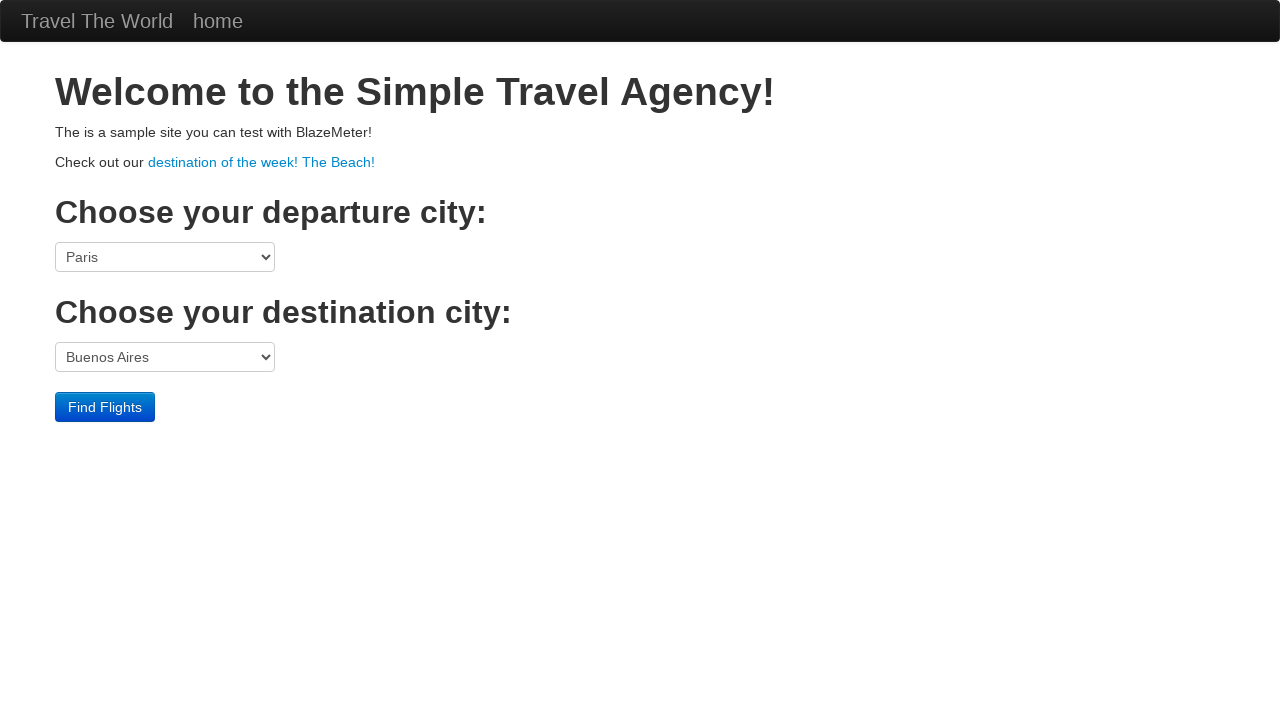

Retrieved all departure dropdown options: ['Paris', 'Philadelphia', 'Boston', 'Portland', 'San Diego', 'Mexico City', 'São Paolo']
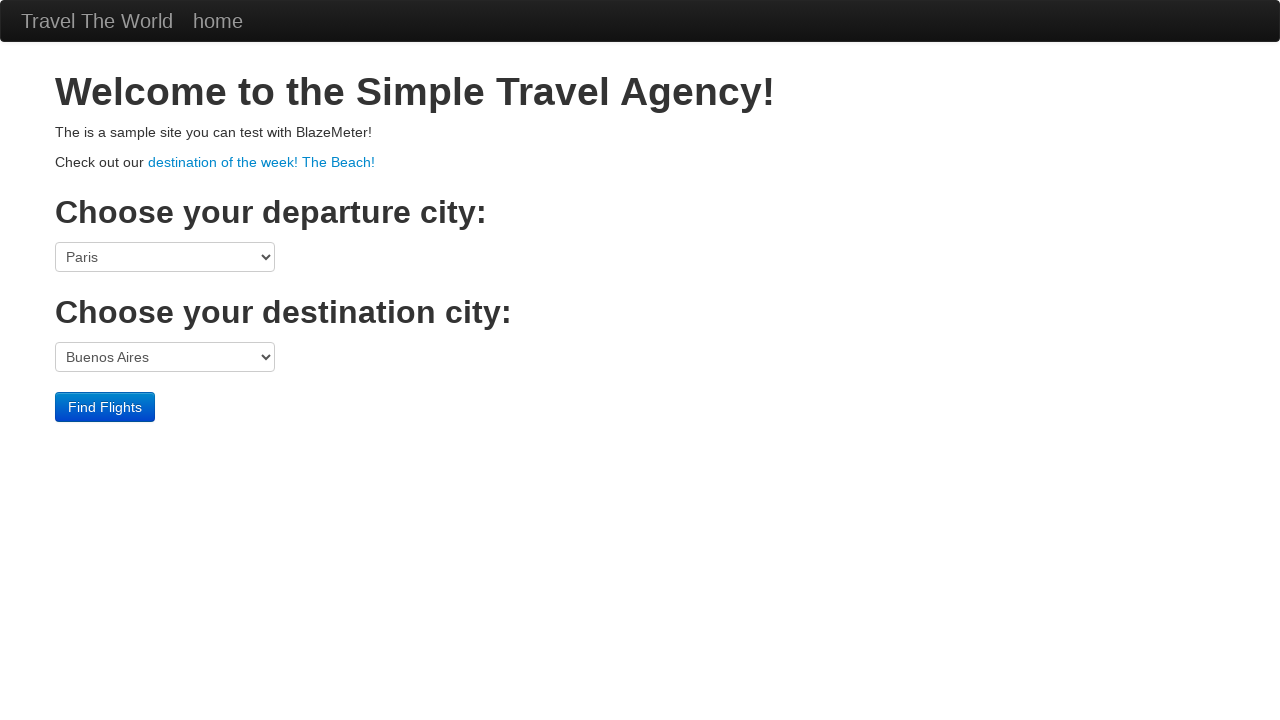

Verified departure options count matches expected (7 cities)
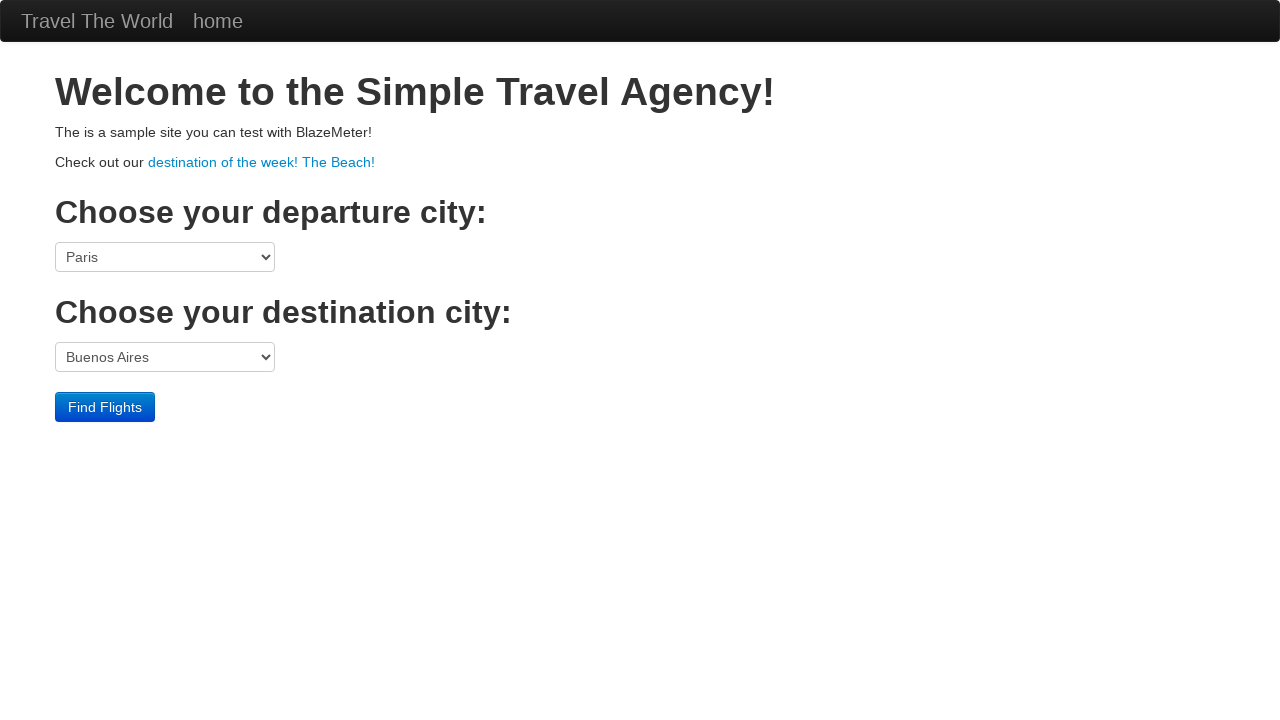

Verified all departure options are in the expected cities list
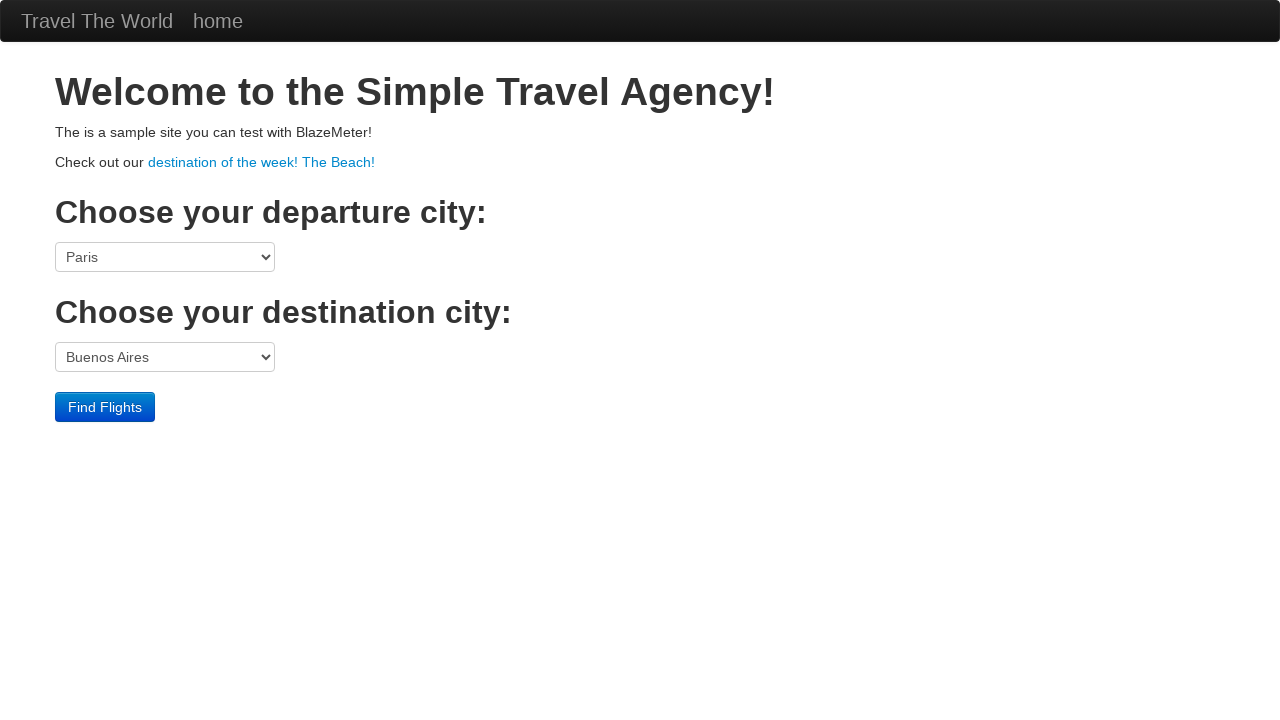

Selected Boston from the departure dropdown on select[name='fromPort']
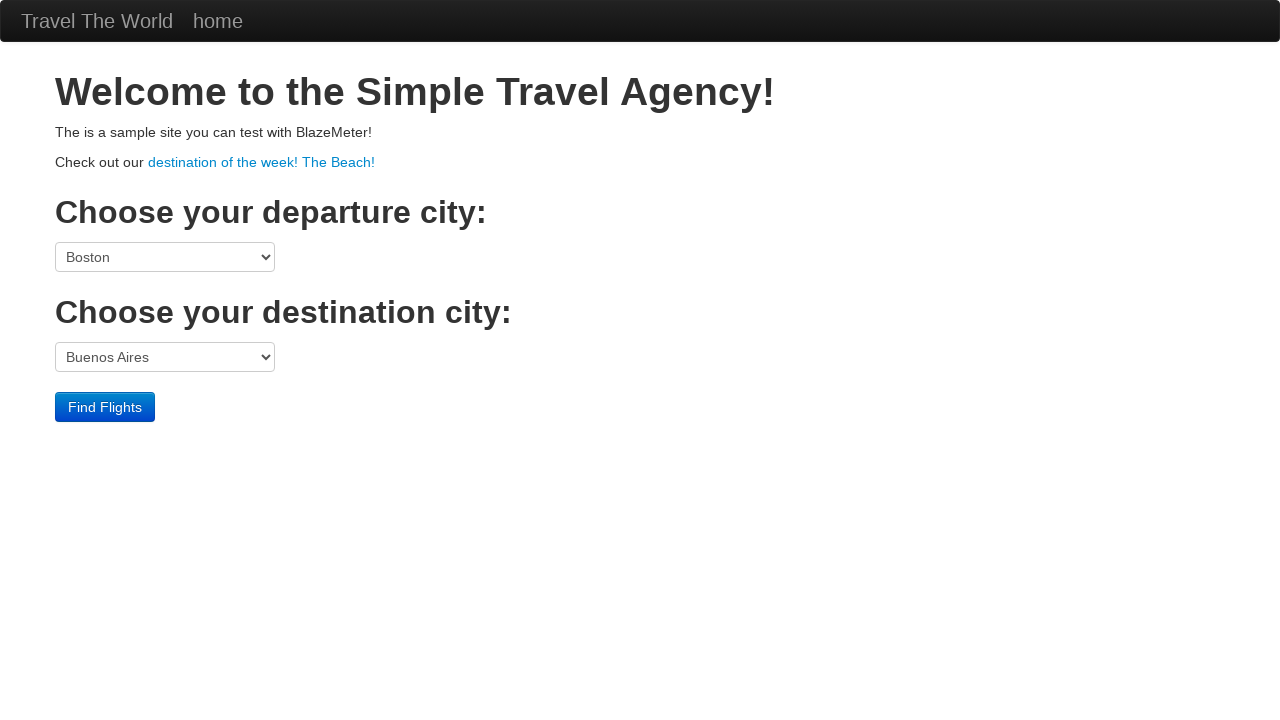

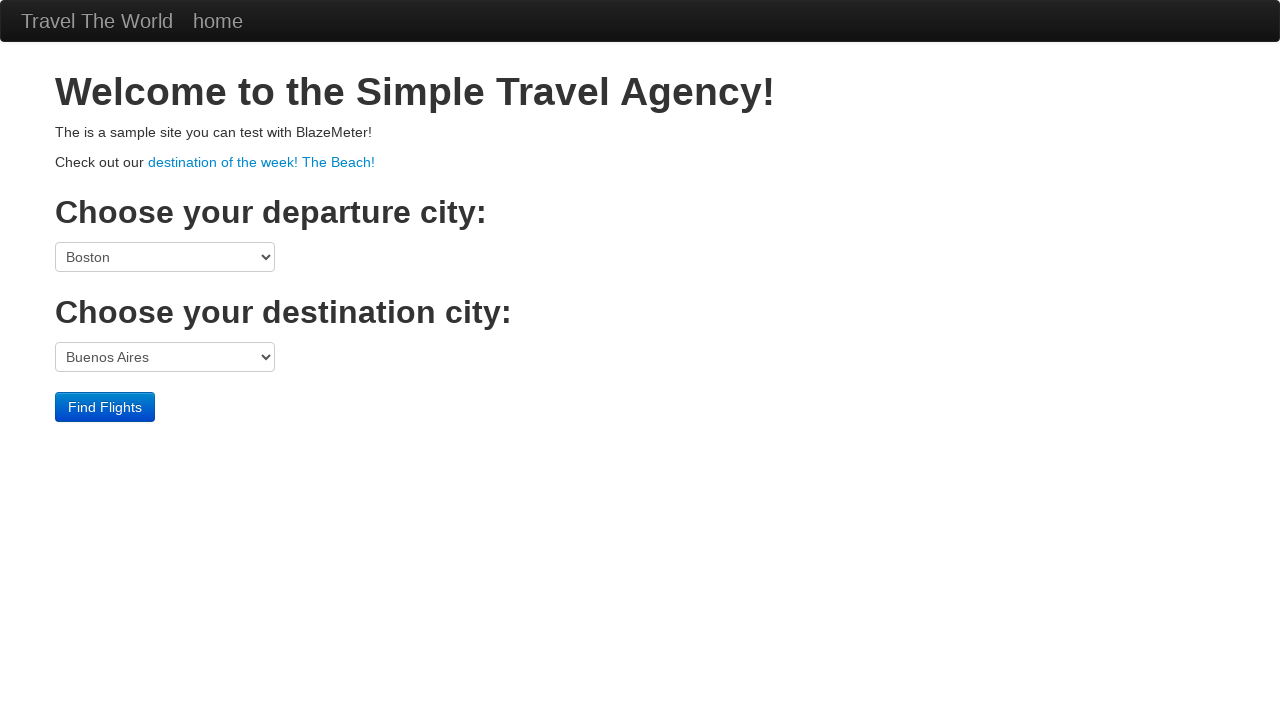